Tests a web form by filling a text field and submitting it, then verifying the success message

Starting URL: https://www.selenium.dev/selenium/web/web-form.html

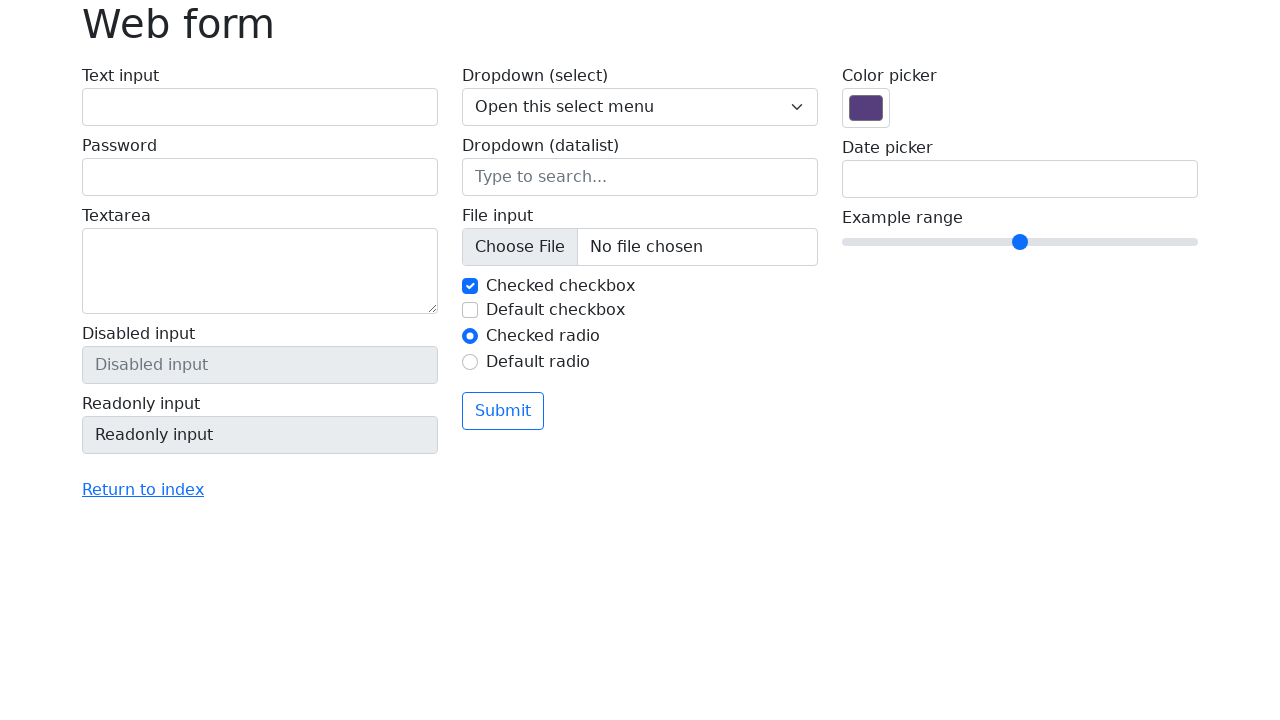

Verified page title is 'Web form'
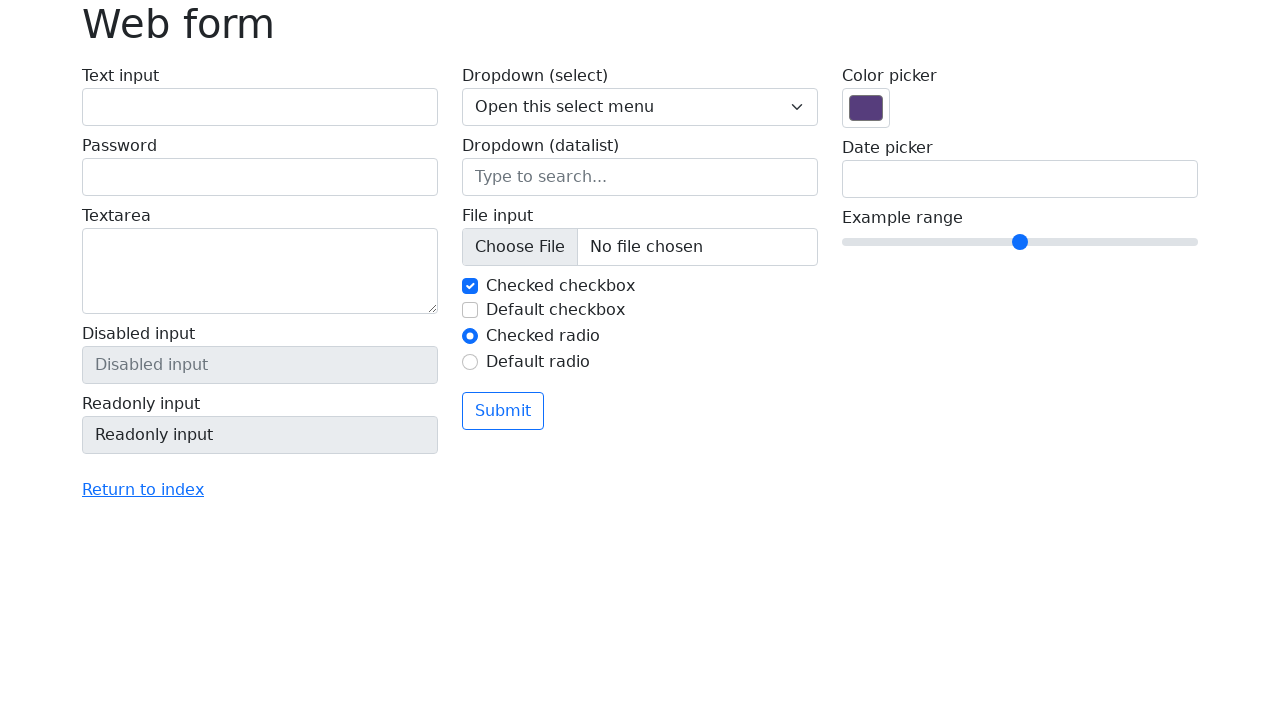

Filled text field with 'Selenium' on input[name='my-text']
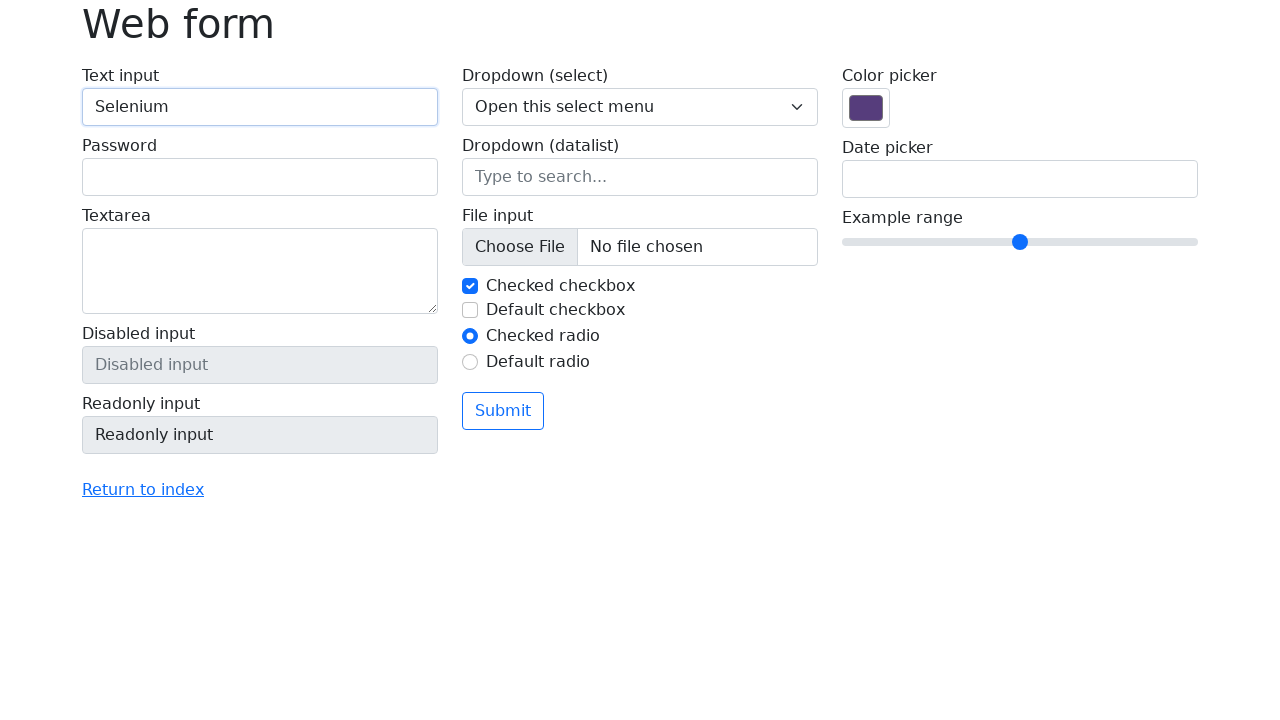

Clicked submit button at (503, 411) on button
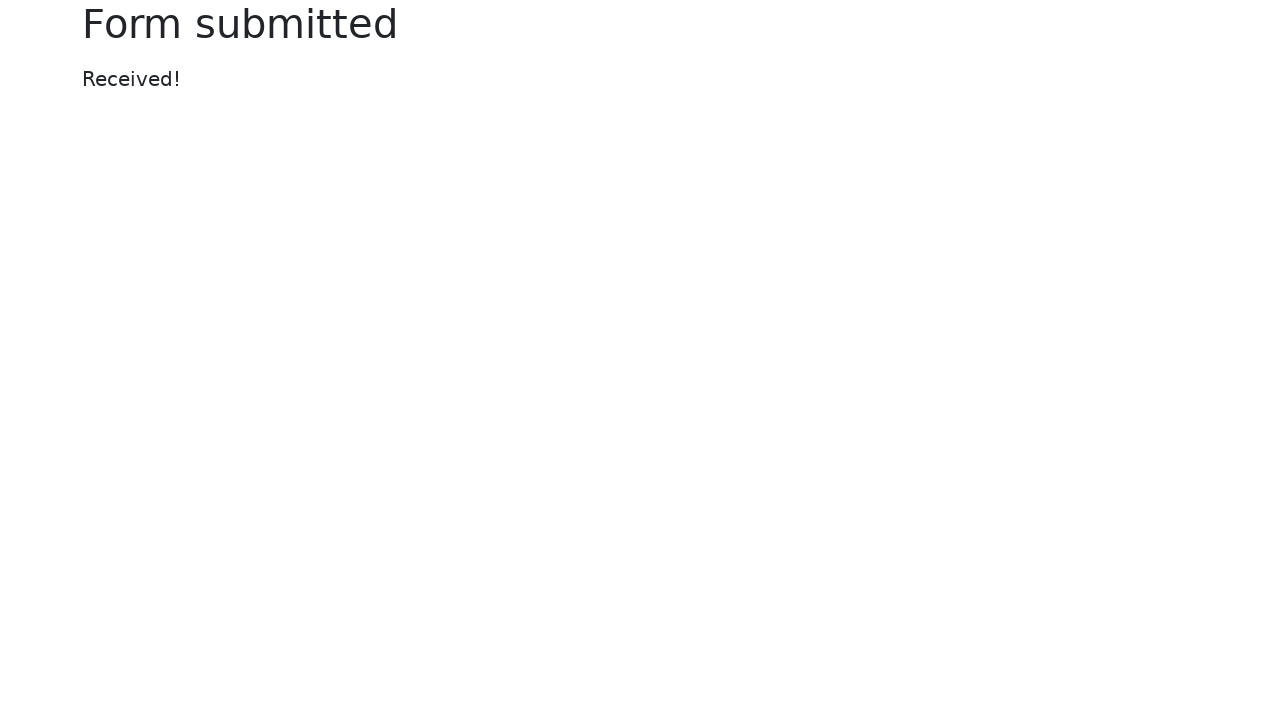

Verified success message displays 'Received!'
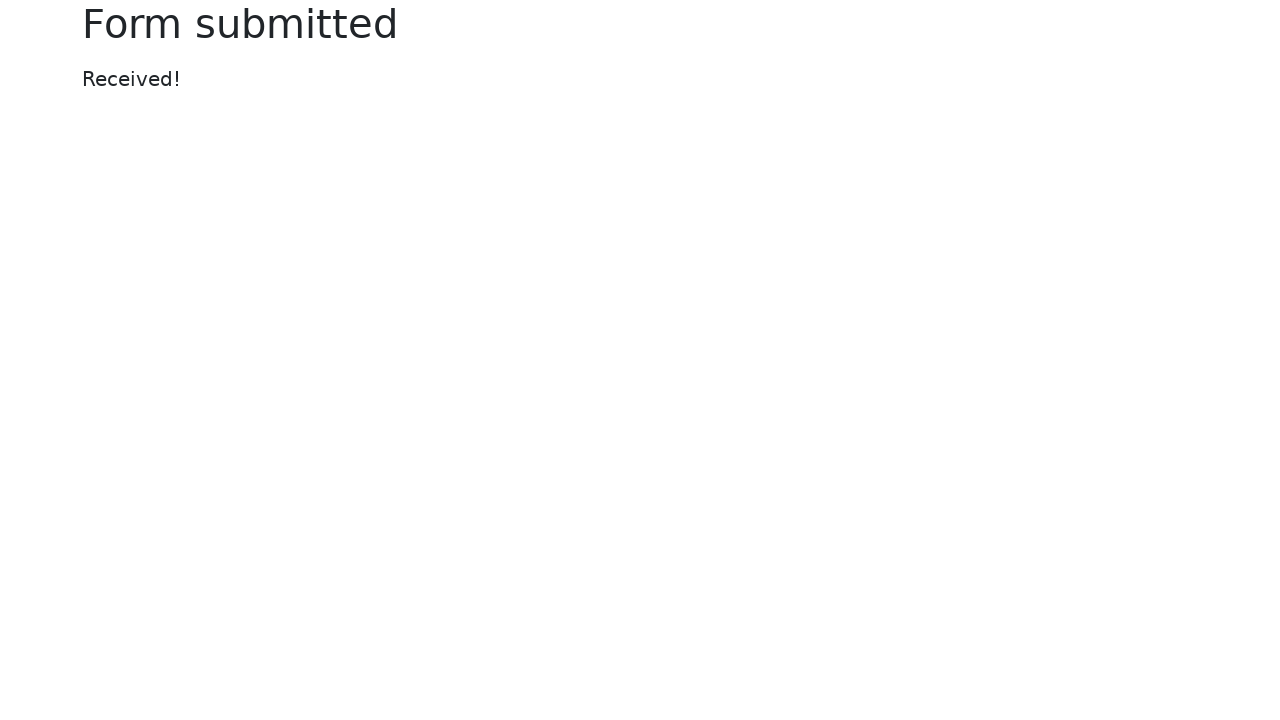

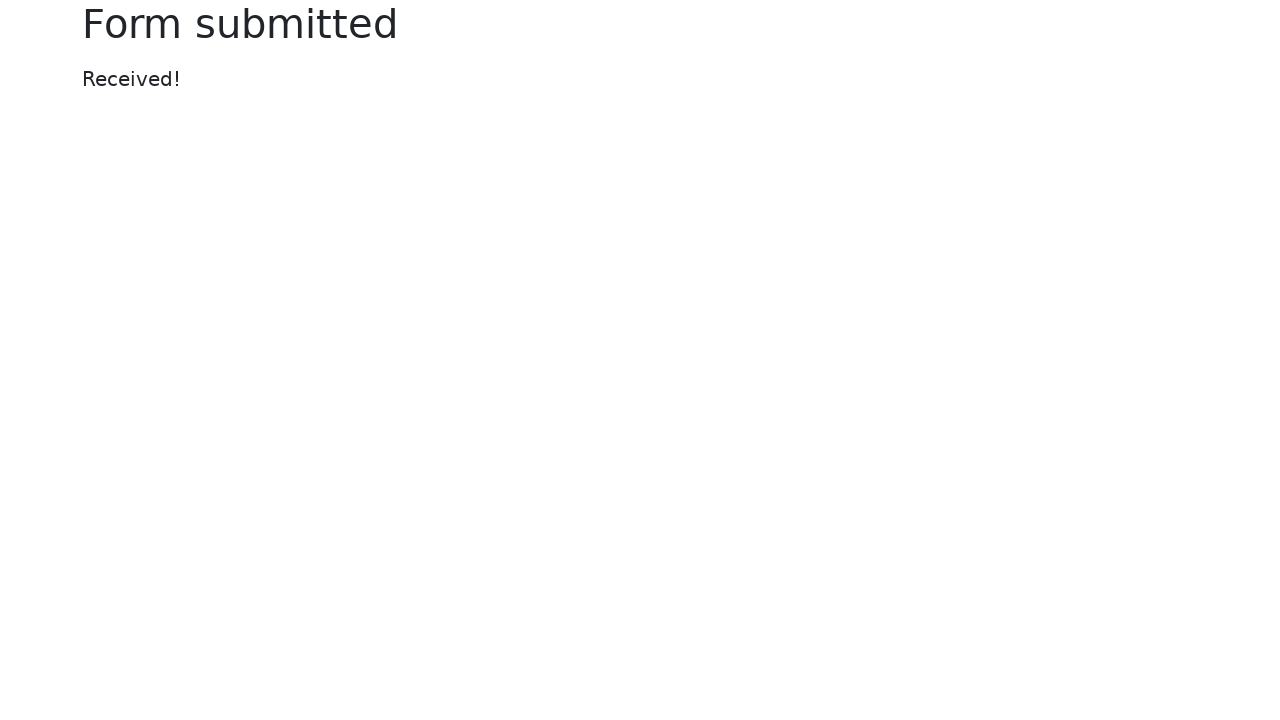